Tests window handling functionality by opening new windows/tabs through various buttons, switching between them, and closing specific windows

Starting URL: https://www.leafground.com/window.xhtml

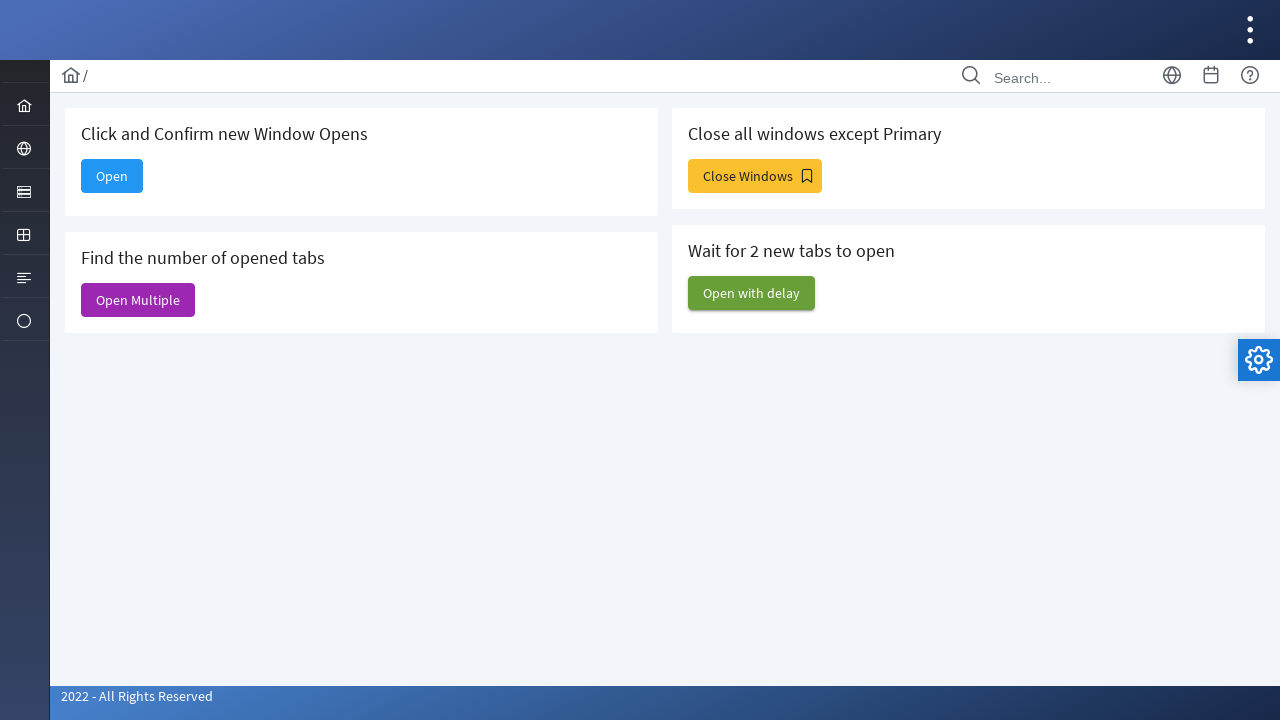

Clicked button to open new window at (112, 176) on xpath=//span[@class='ui-button-text ui-c']
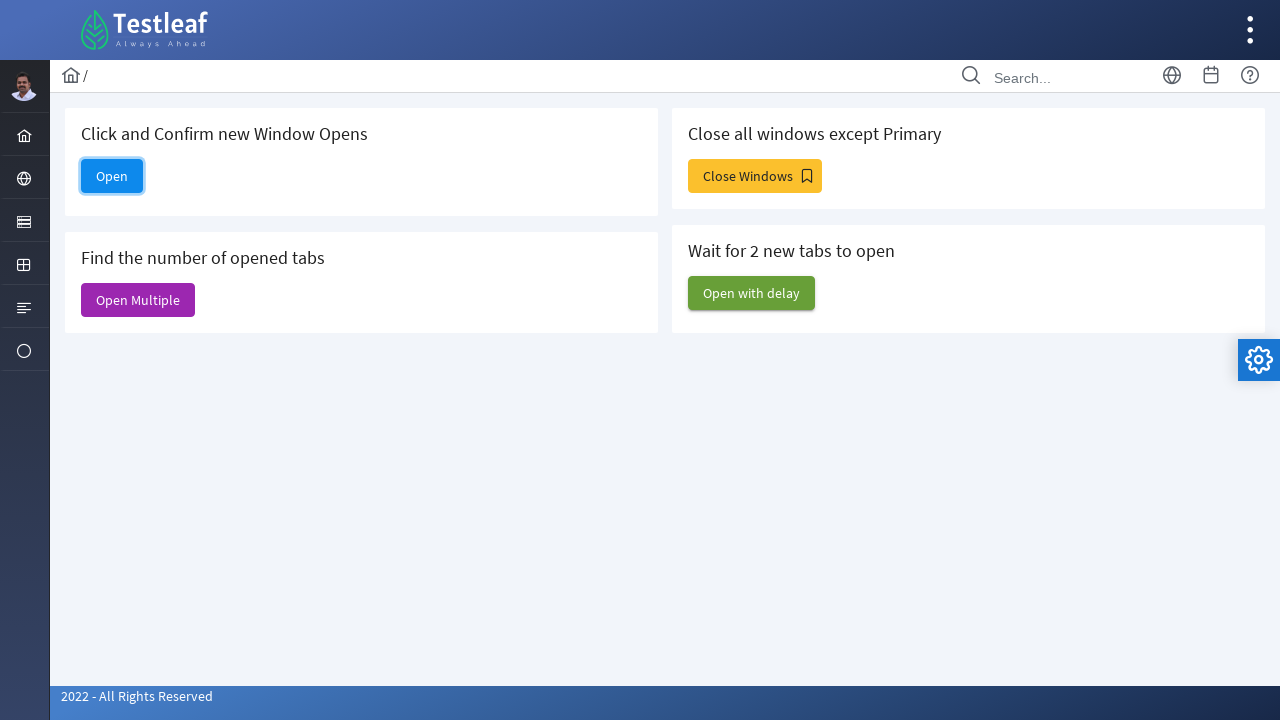

Retrieved all context pages
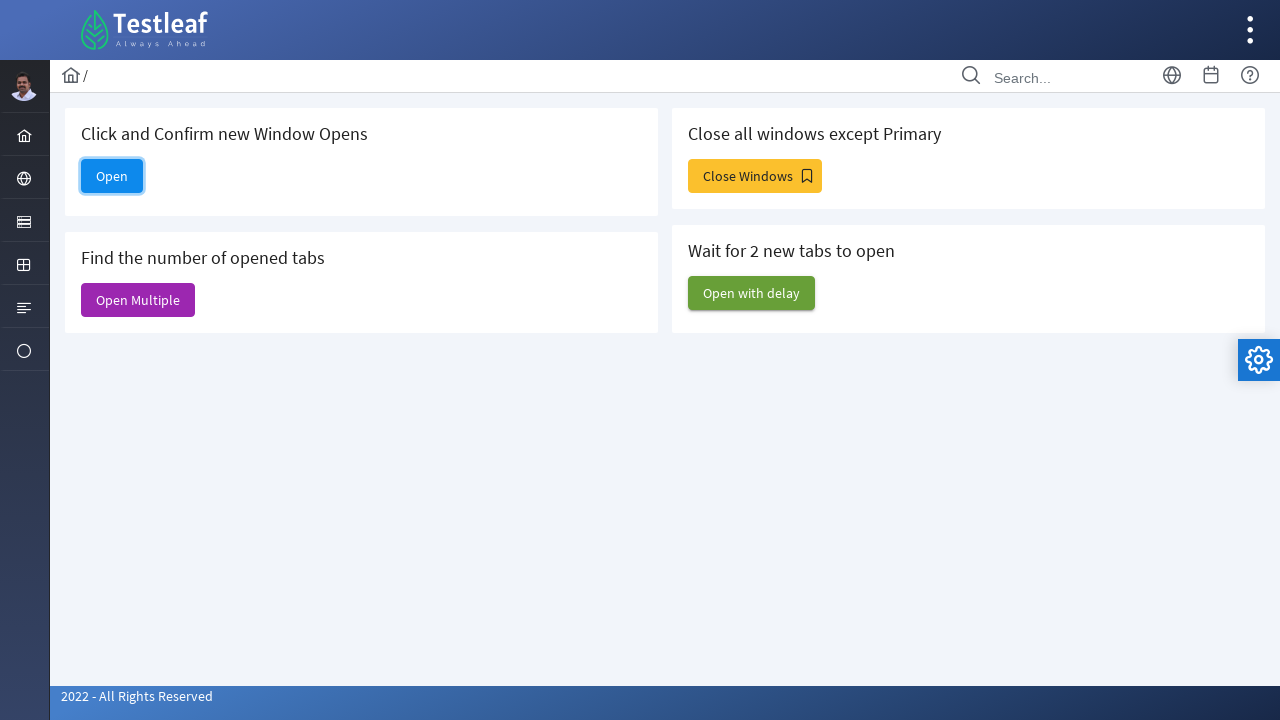

Identified new page in context
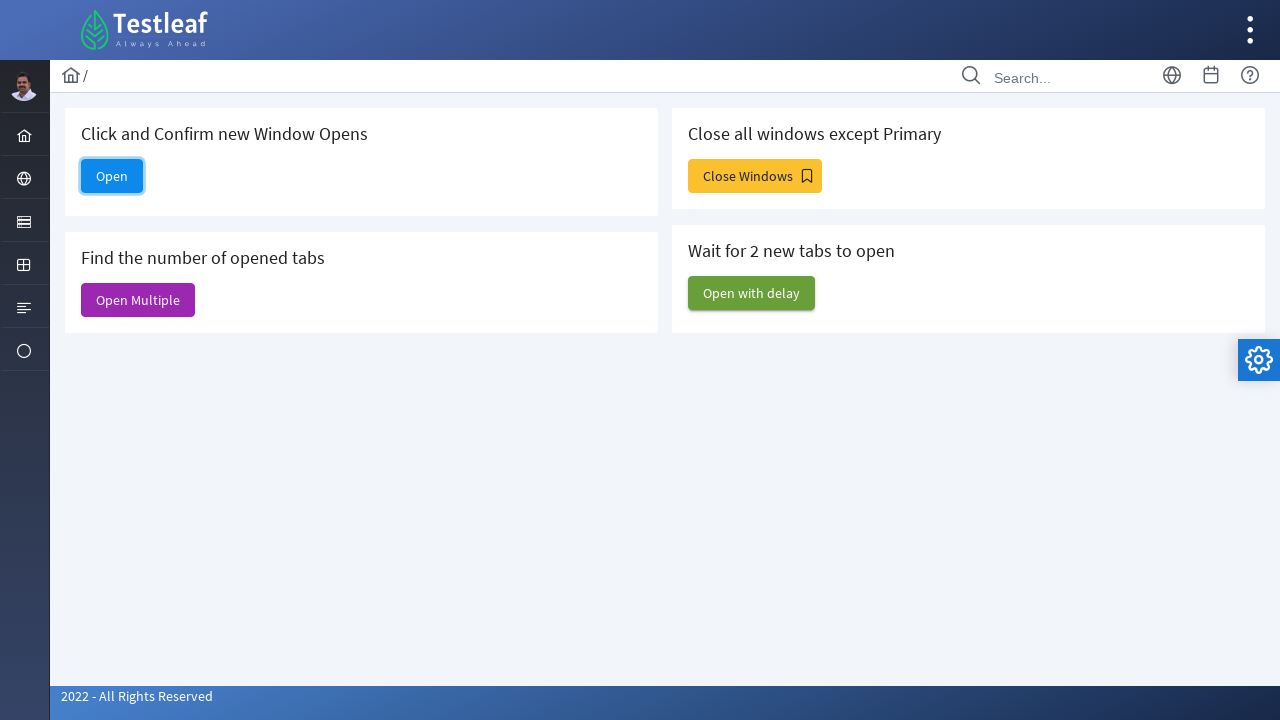

Closed newly opened window
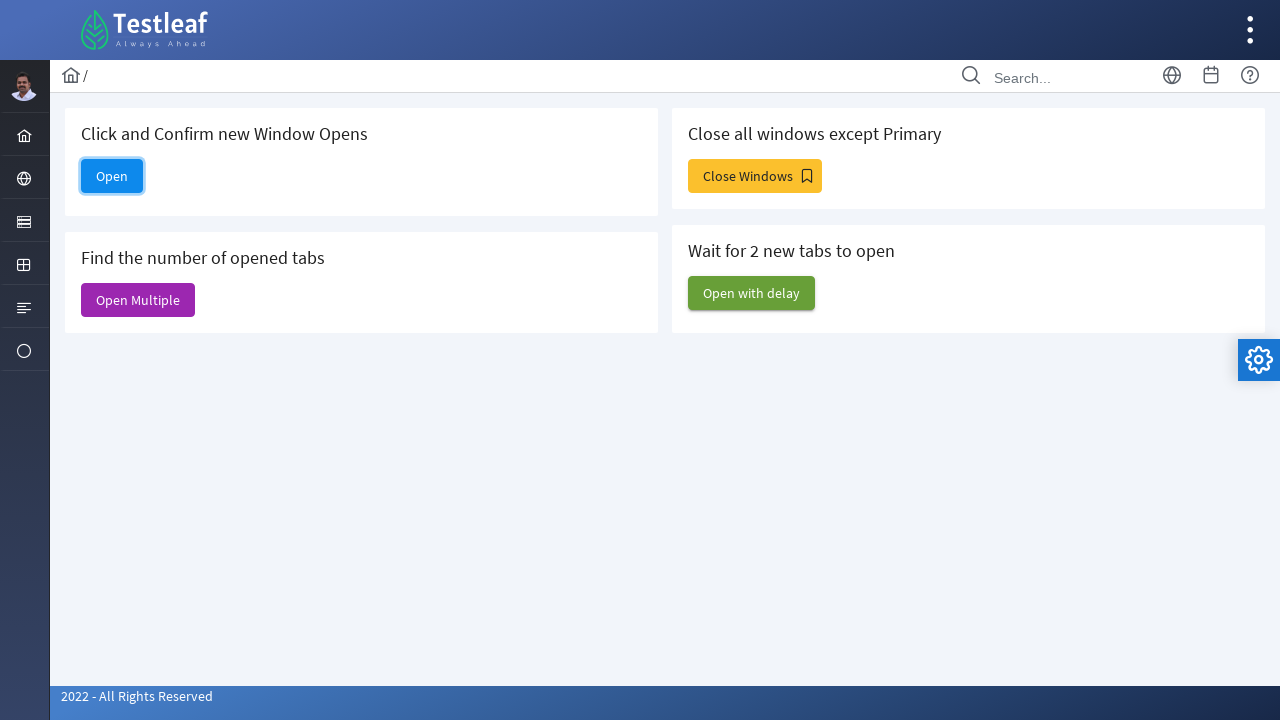

Clicked second button to open multiple windows at (138, 300) on xpath=(//span[@class='ui-button-text ui-c'])[2]
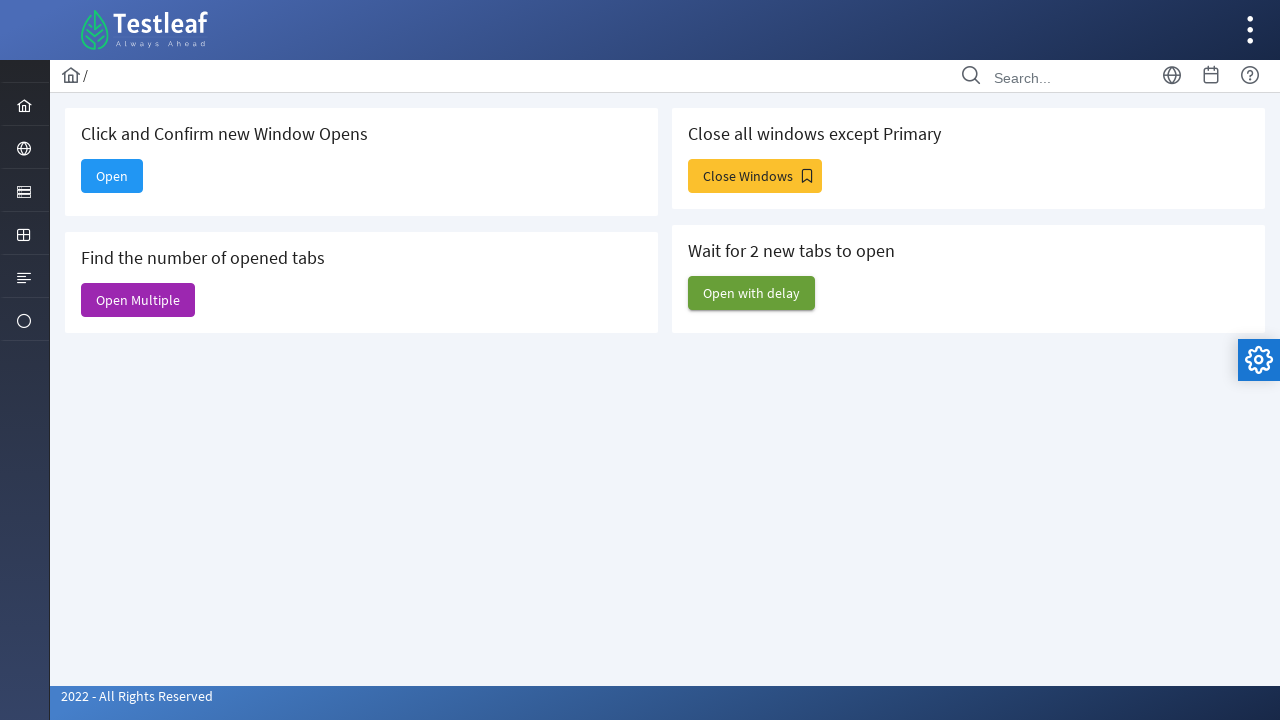

Retrieved all context pages after opening multiple windows
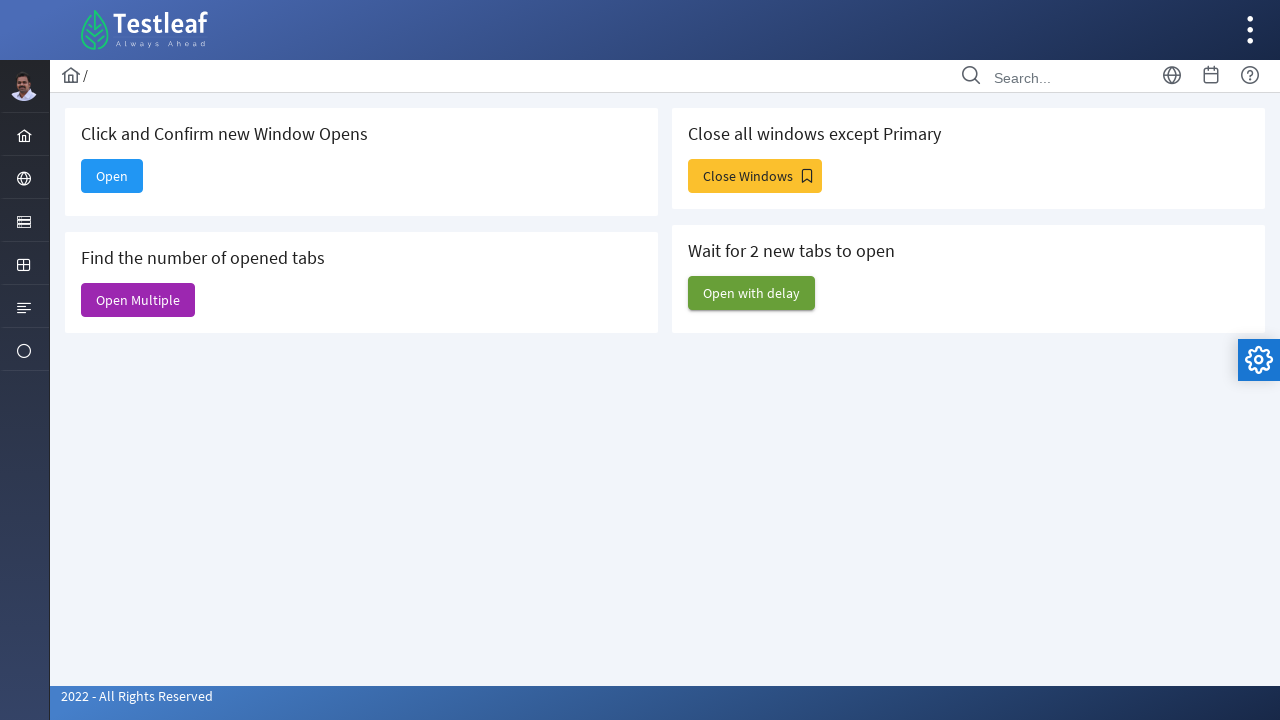

Closed one of the opened windows
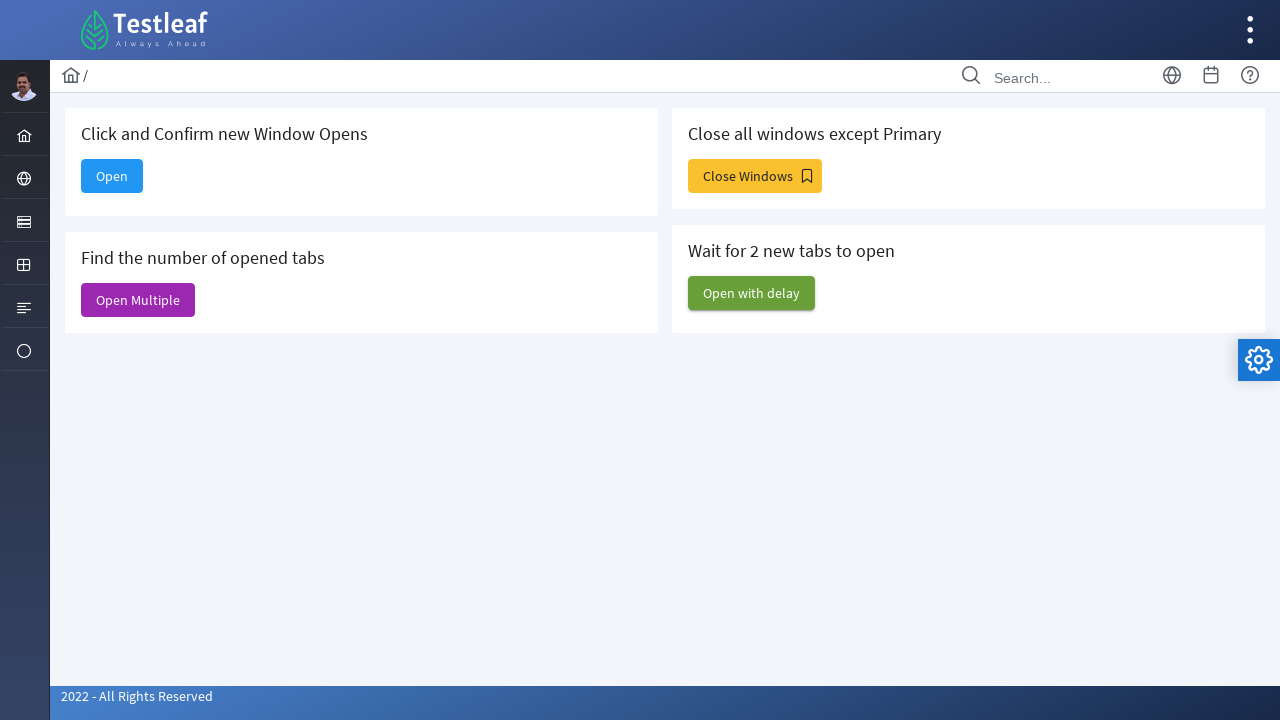

Retrieved updated context pages list
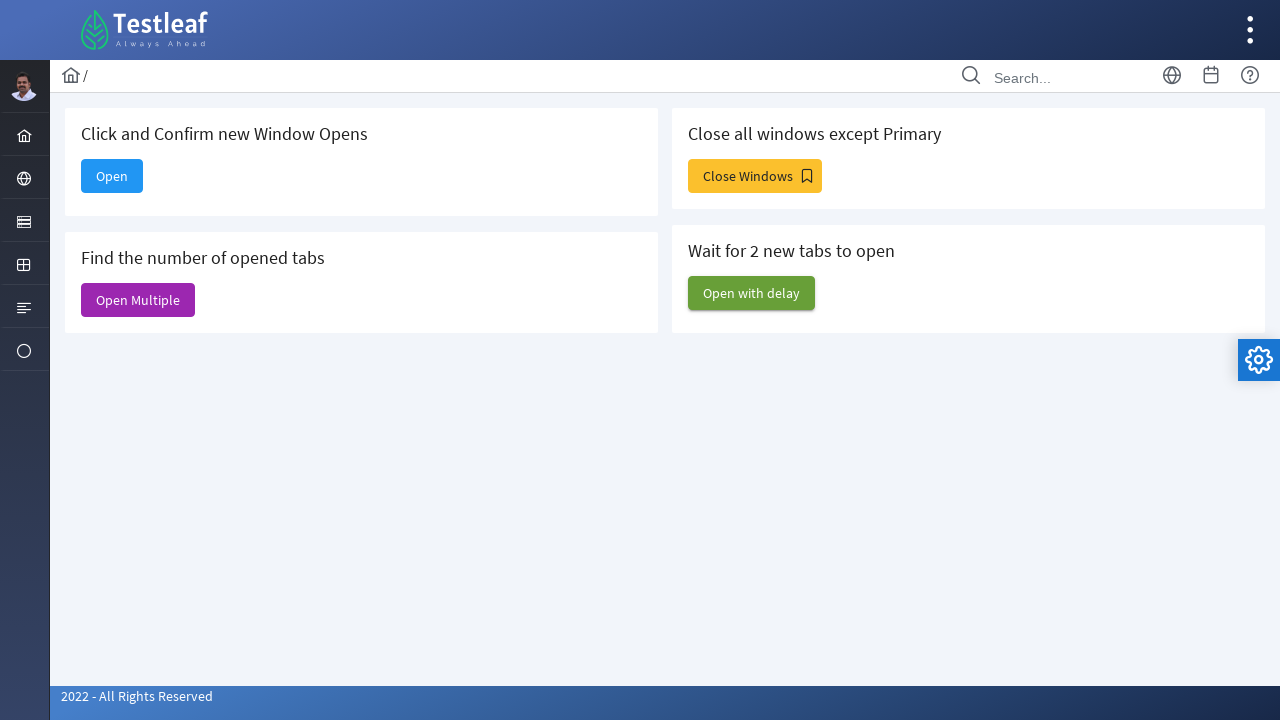

Closed one of the opened windows
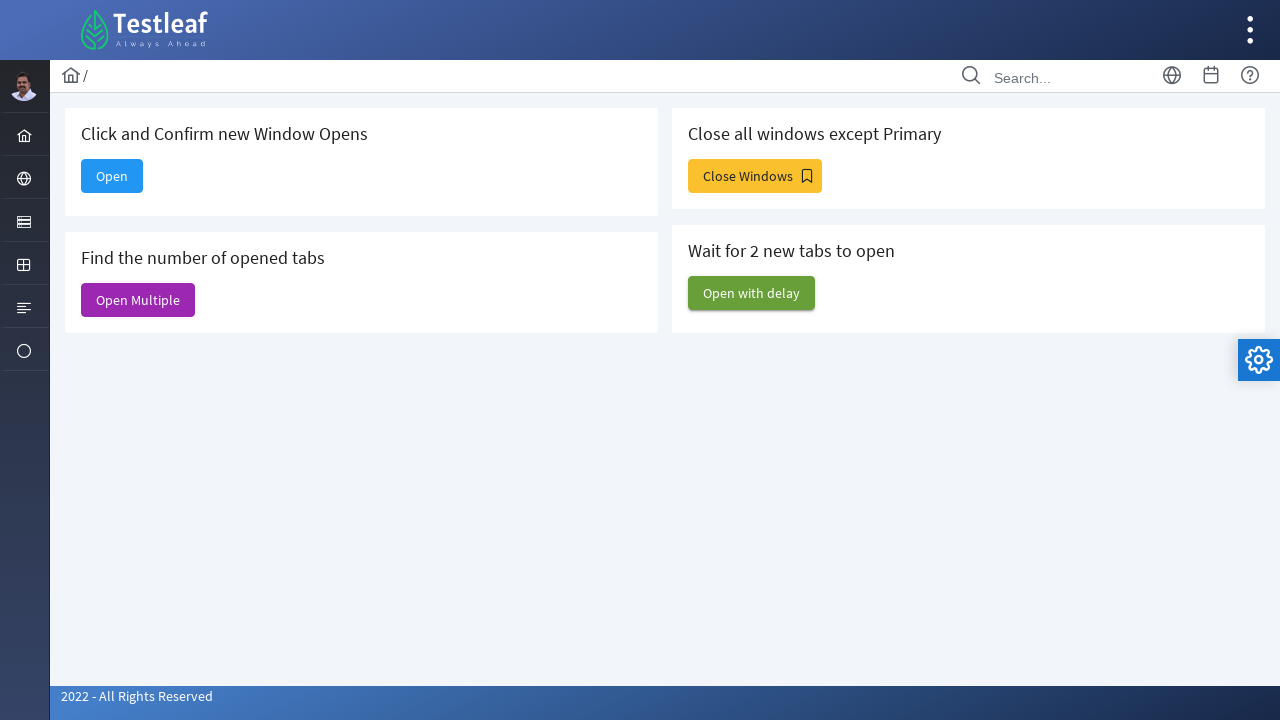

Retrieved updated context pages list
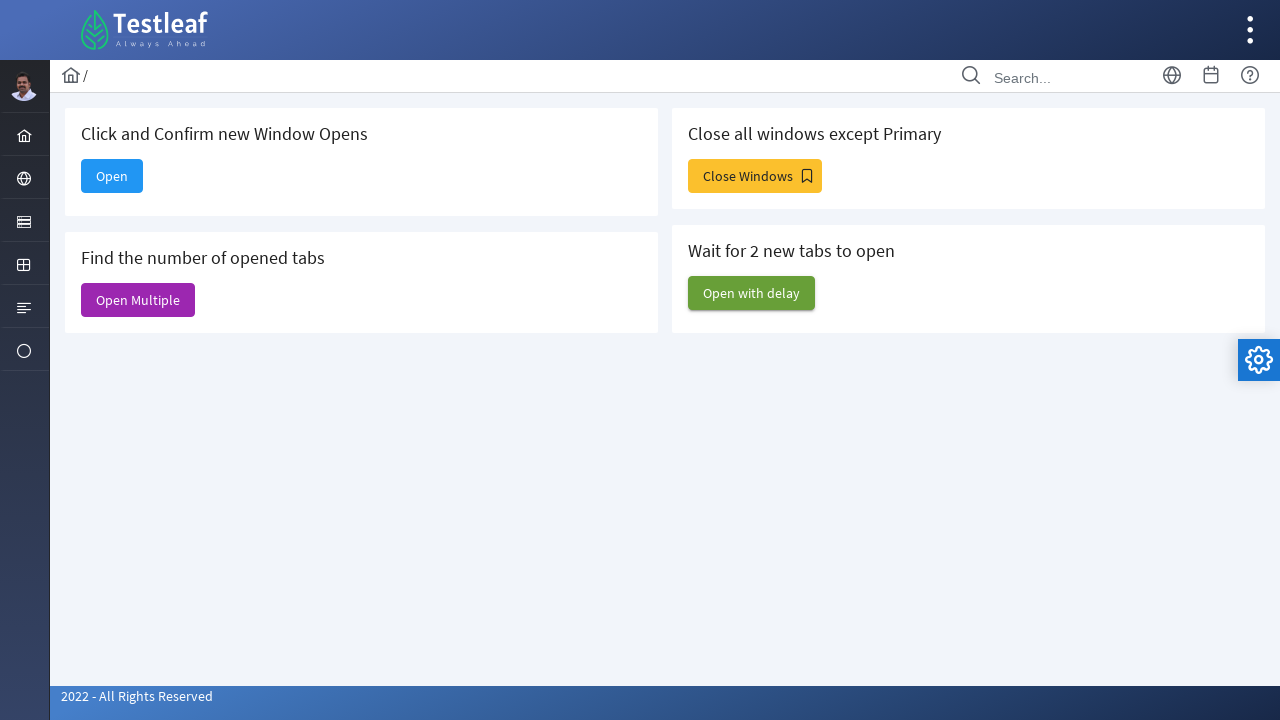

Closed one of the opened windows
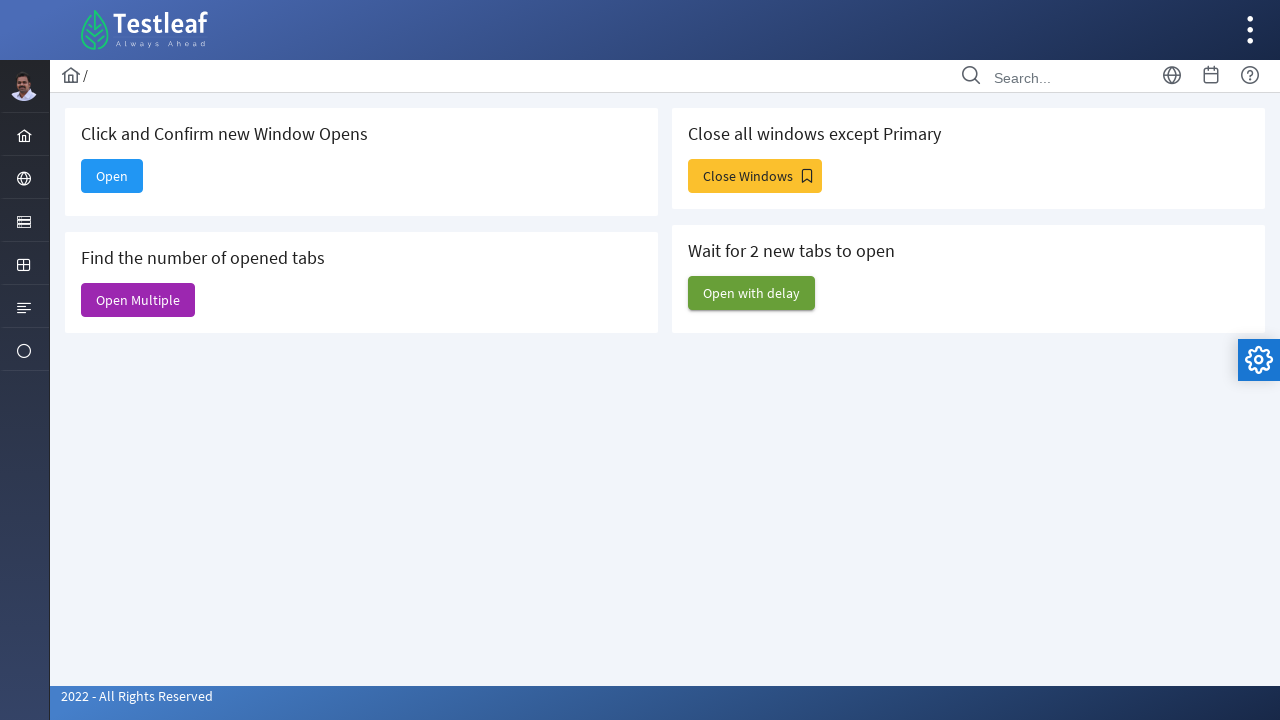

Retrieved updated context pages list
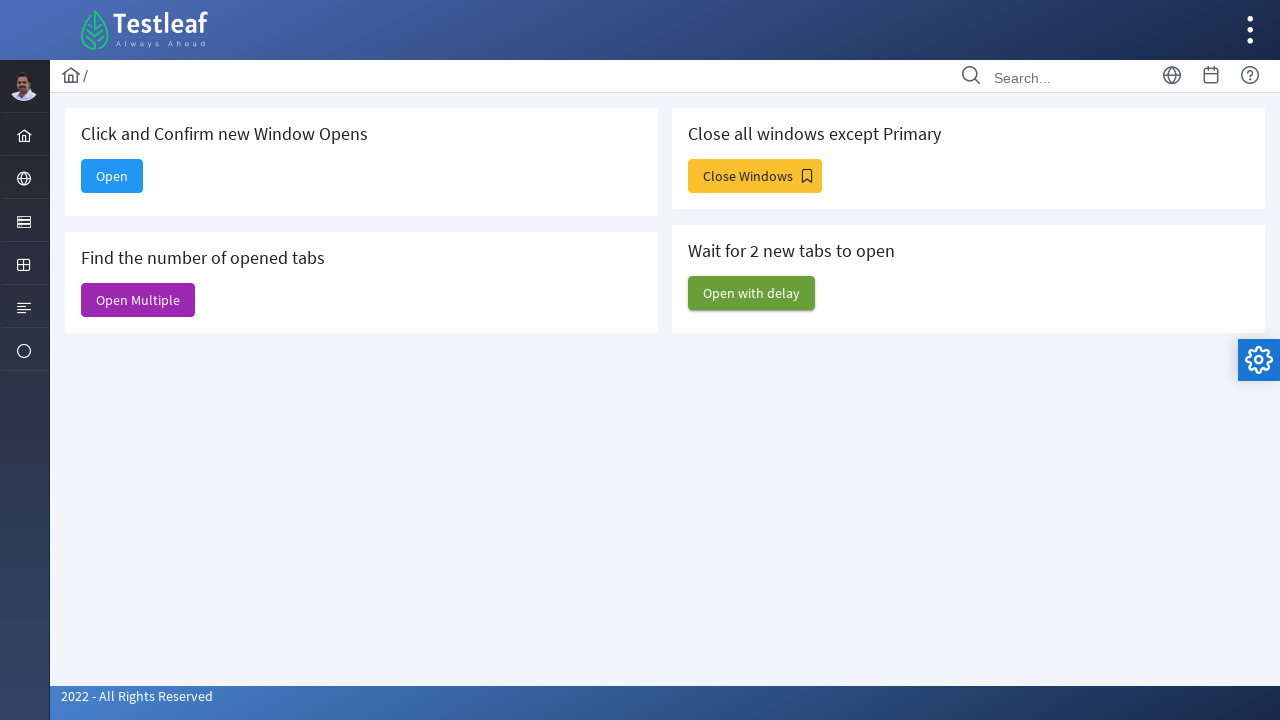

Closed one of the opened windows
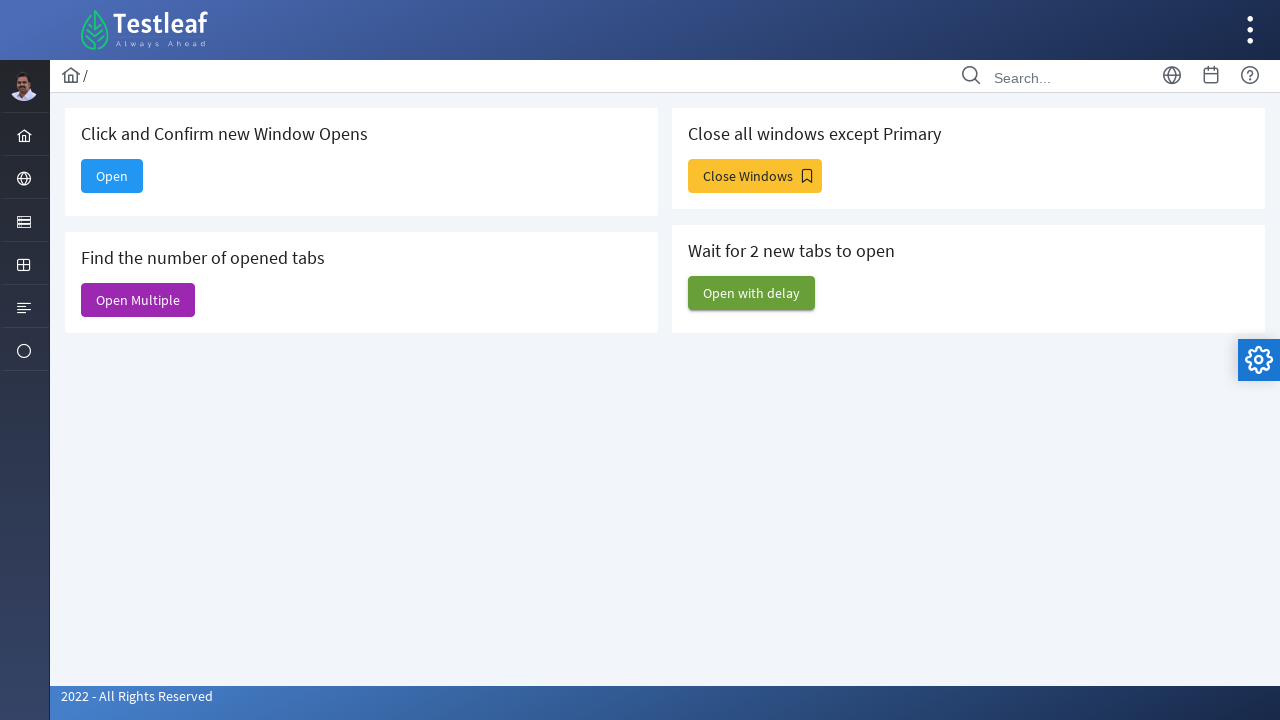

Retrieved updated context pages list
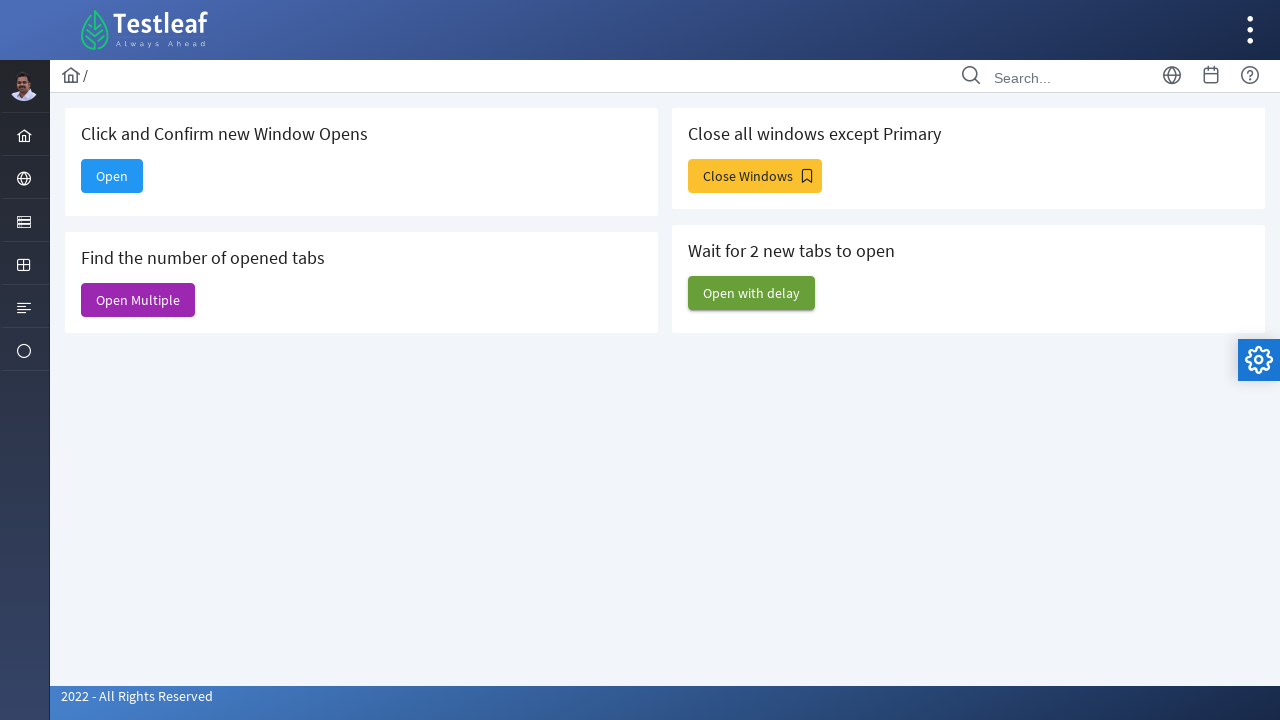

Closed one of the opened windows
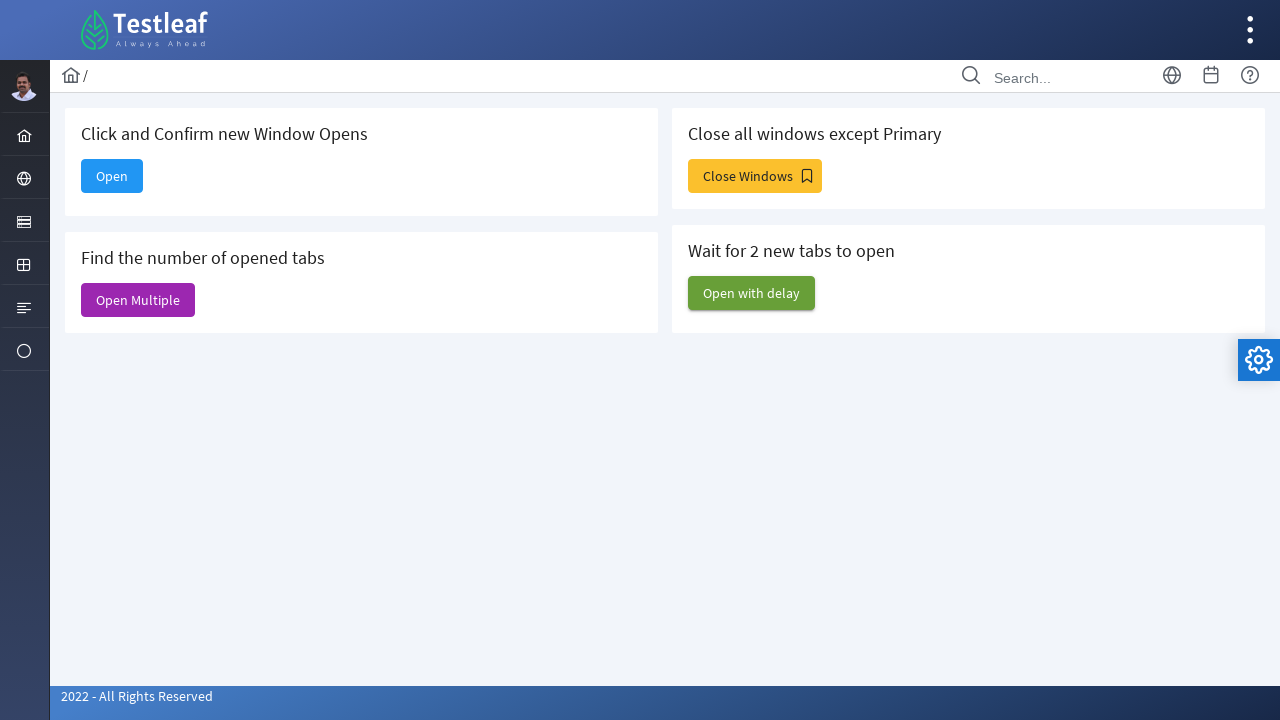

Retrieved updated context pages list
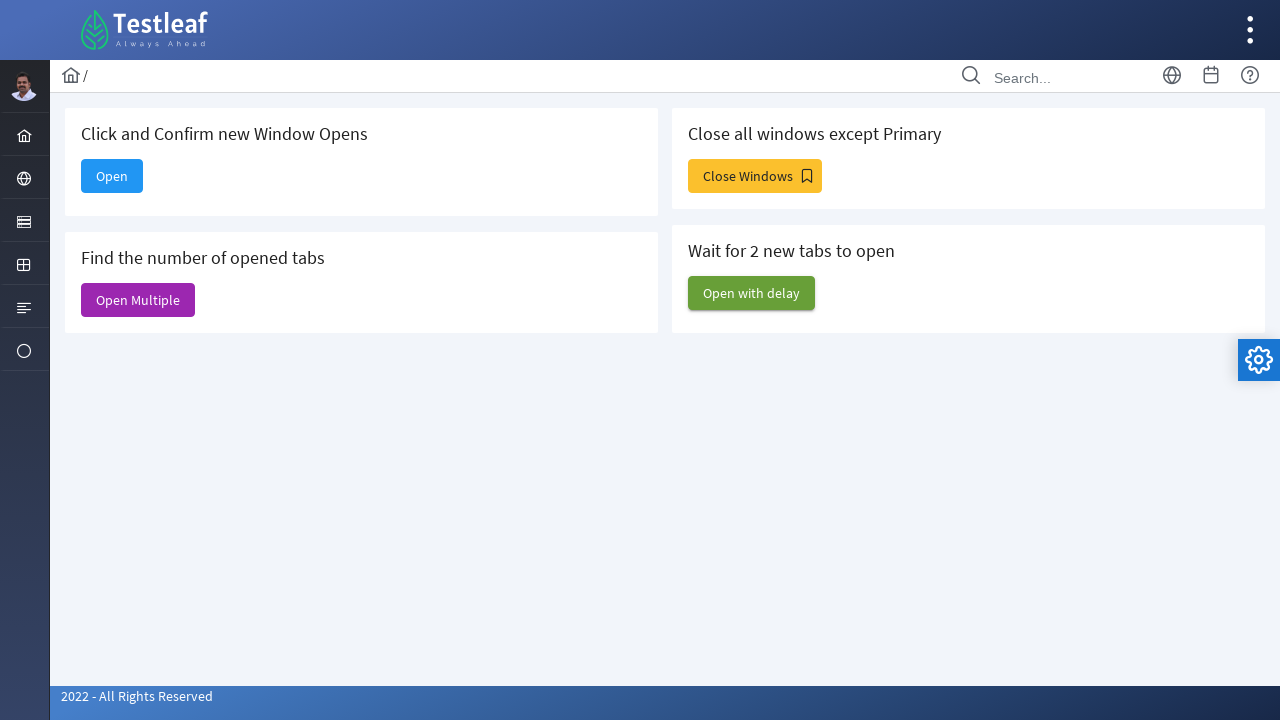

Clicked 'Close Windows' button to close all except primary at (755, 176) on xpath=//span[text()='Close Windows']
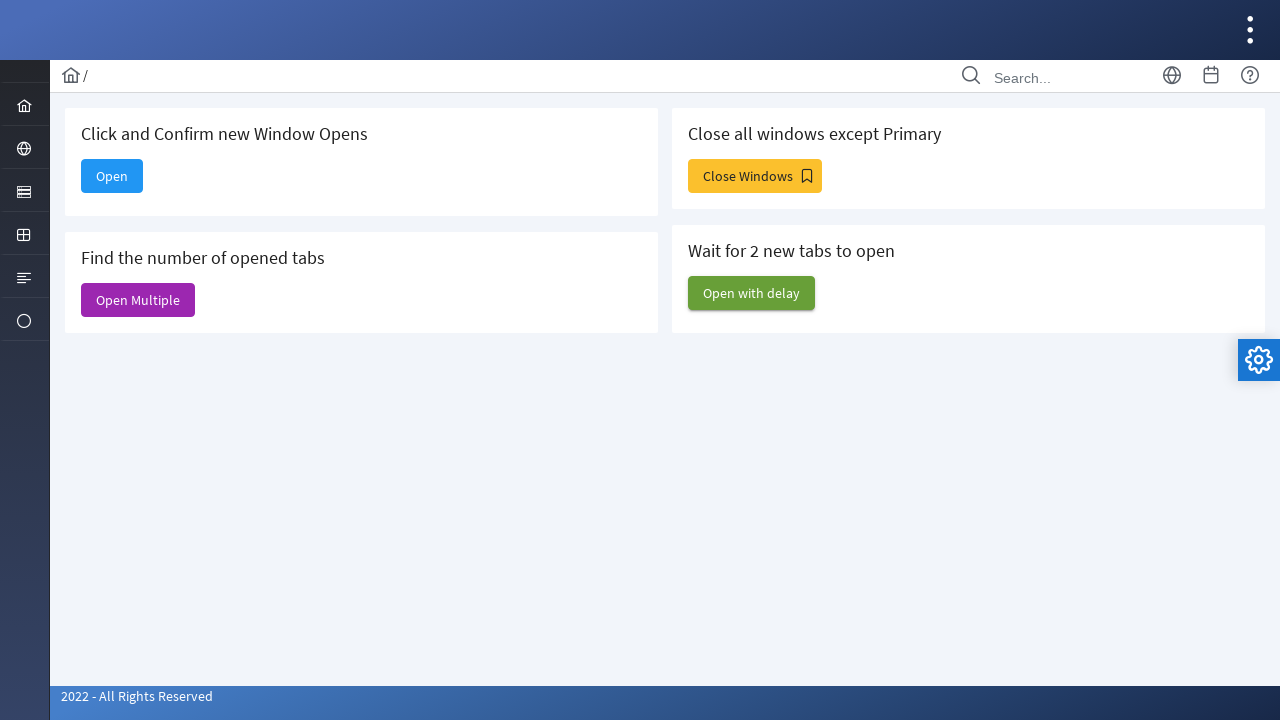

Retrieved all context pages after close windows action
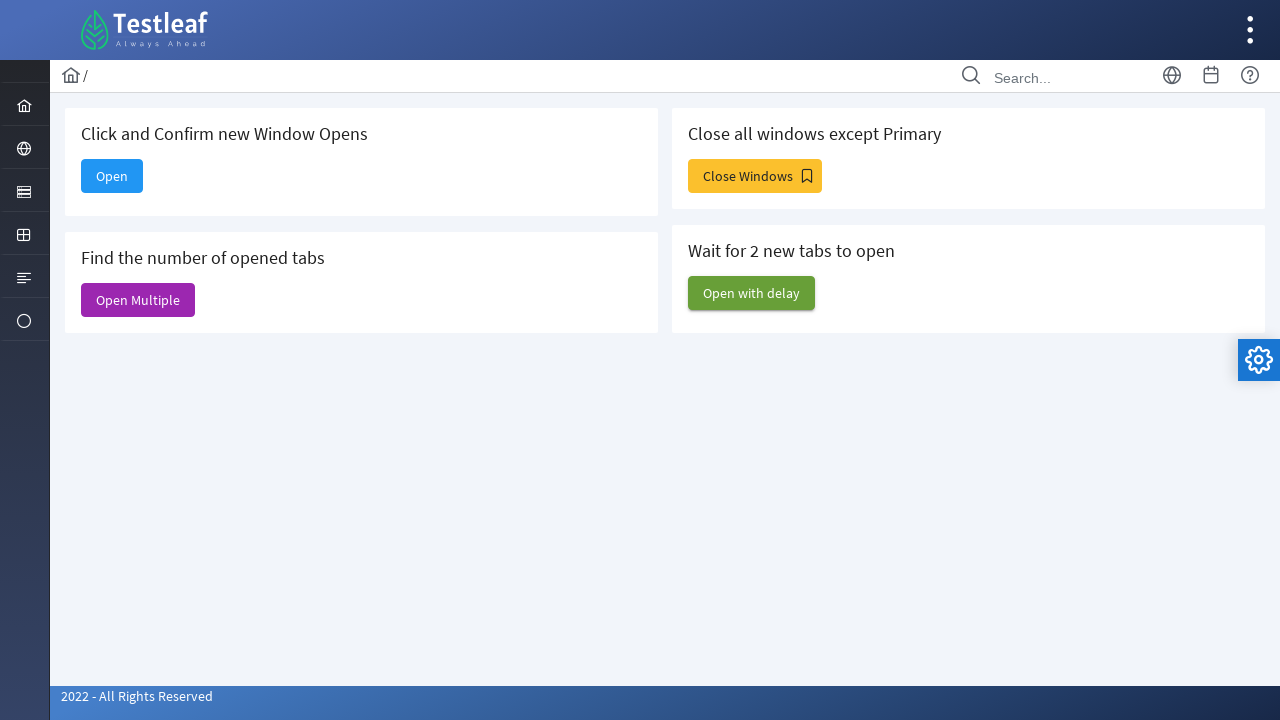

Closed remaining opened window
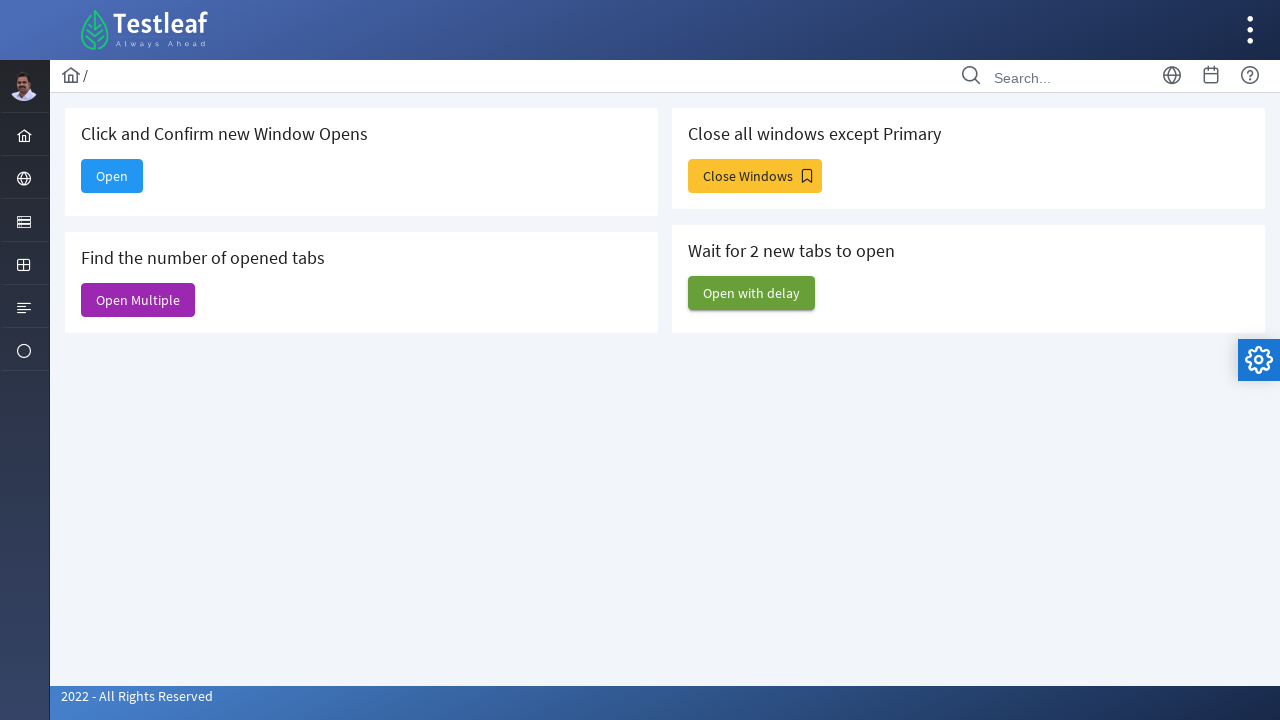

Retrieved updated context pages list
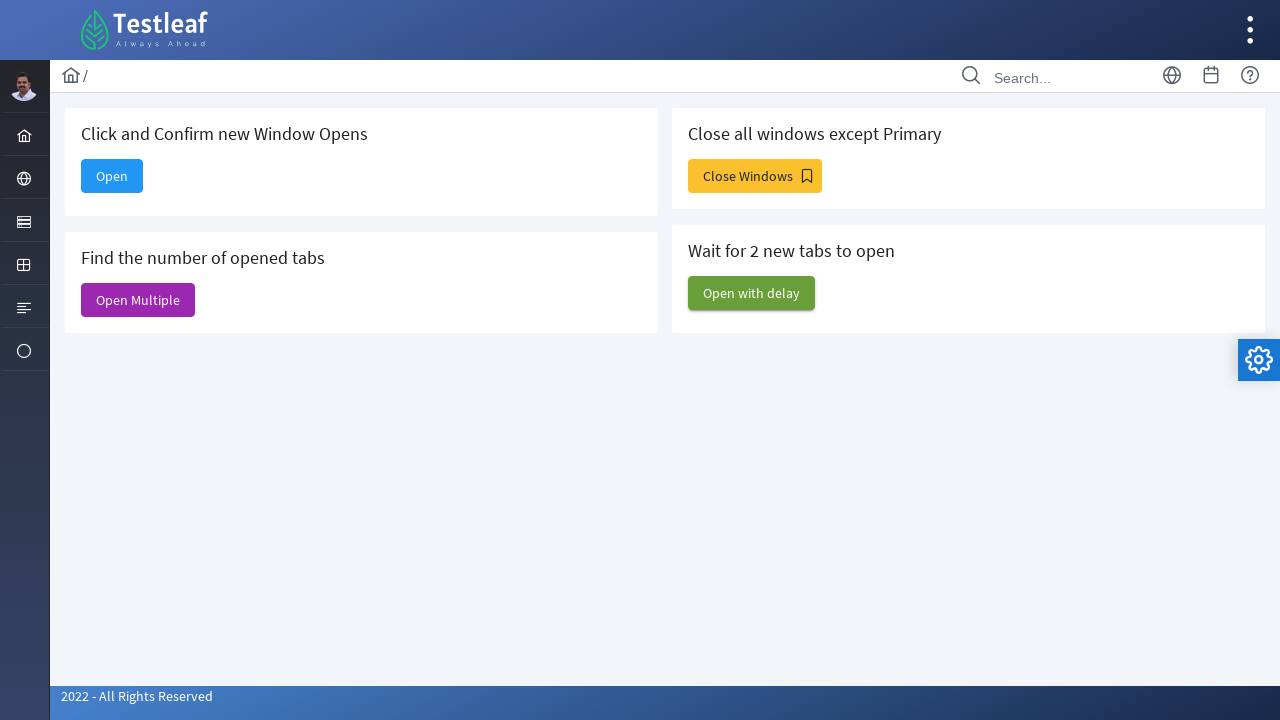

Closed remaining opened window
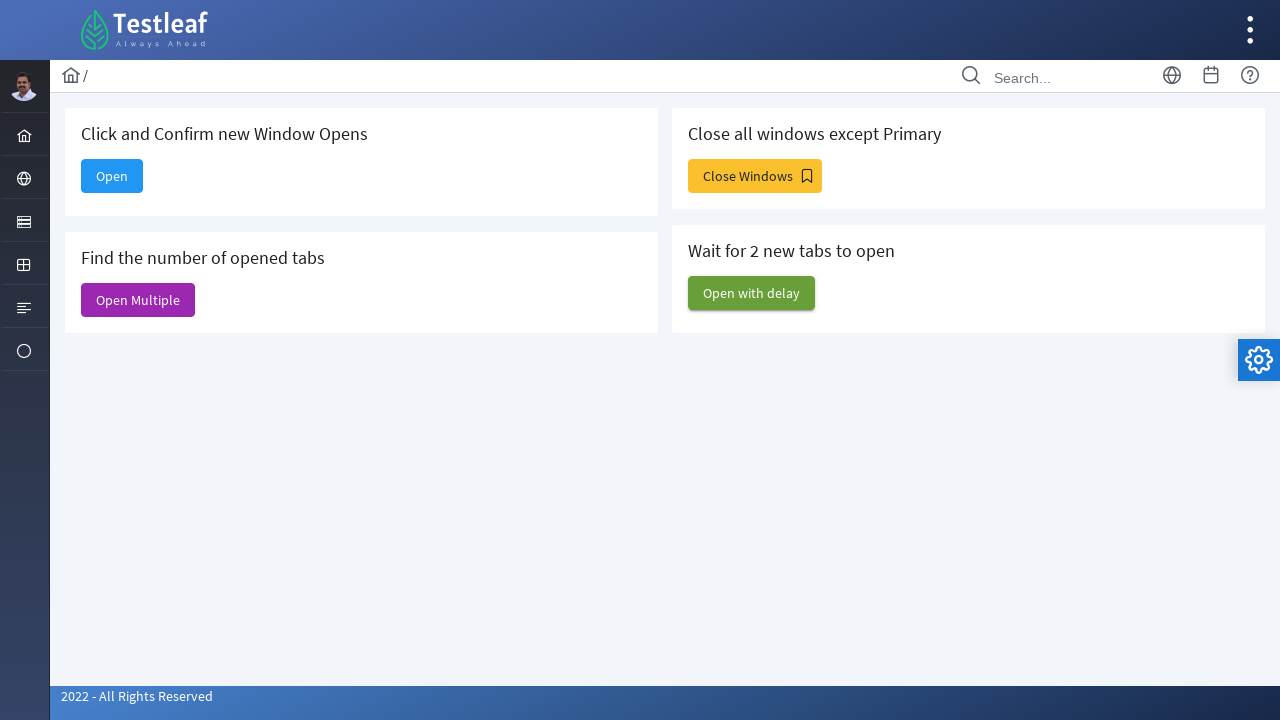

Retrieved updated context pages list
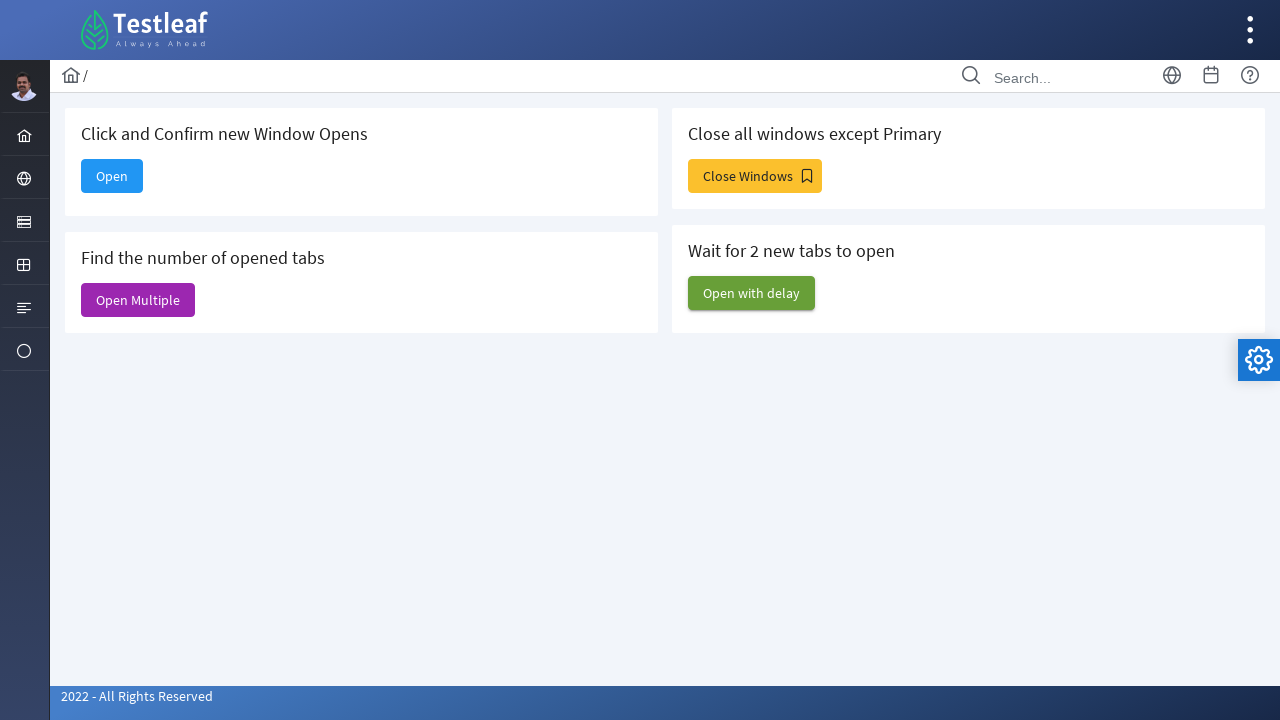

Closed remaining opened window
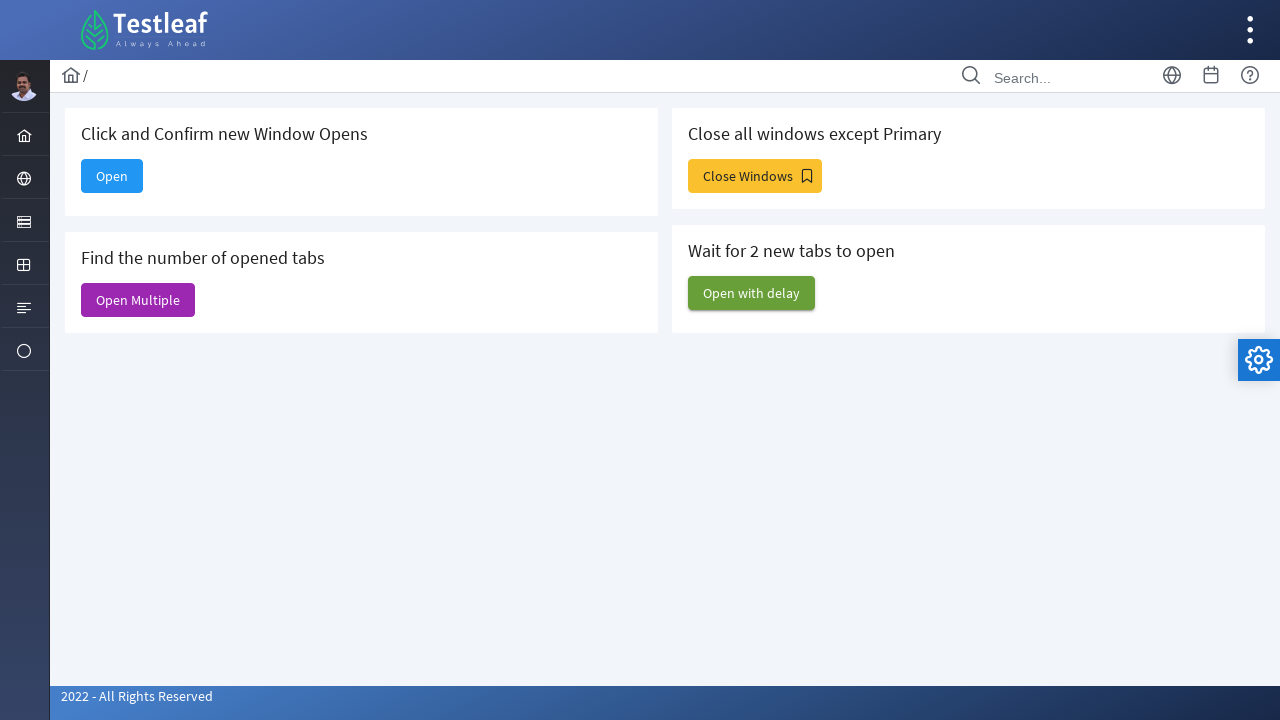

Retrieved updated context pages list
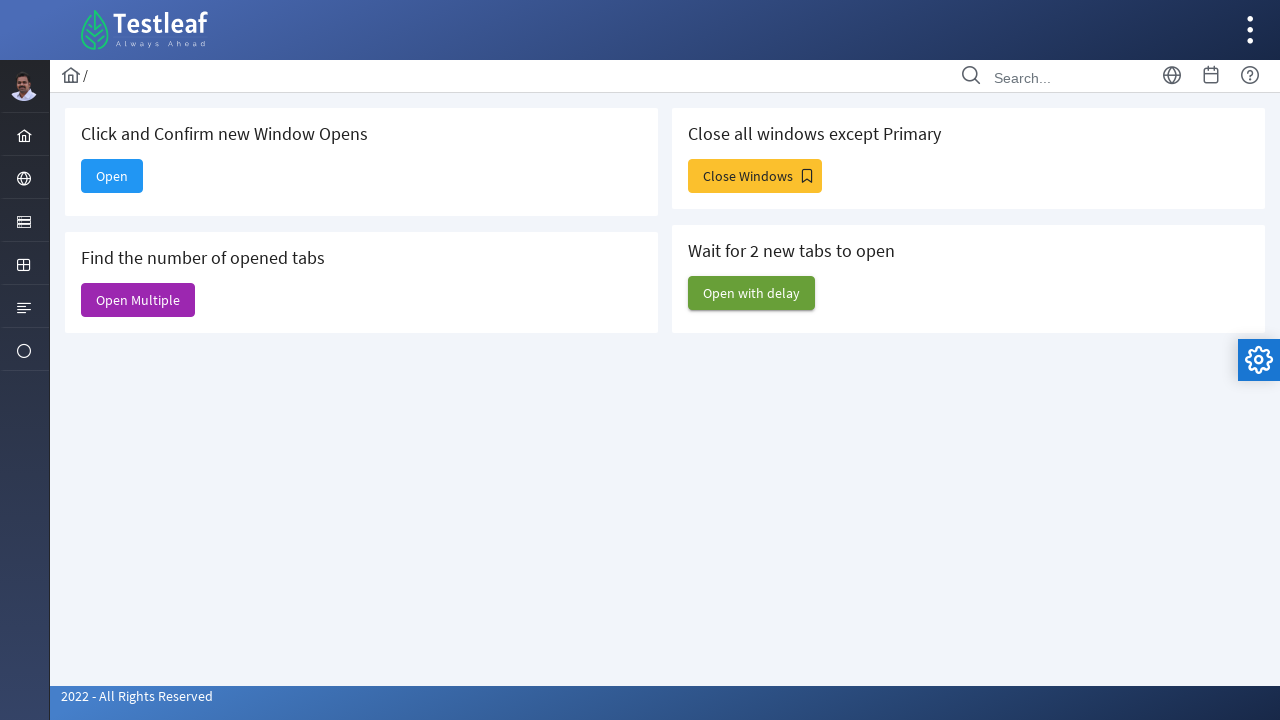

Clicked 'Open with delay' button at (752, 293) on xpath=//span[text()='Open with delay']
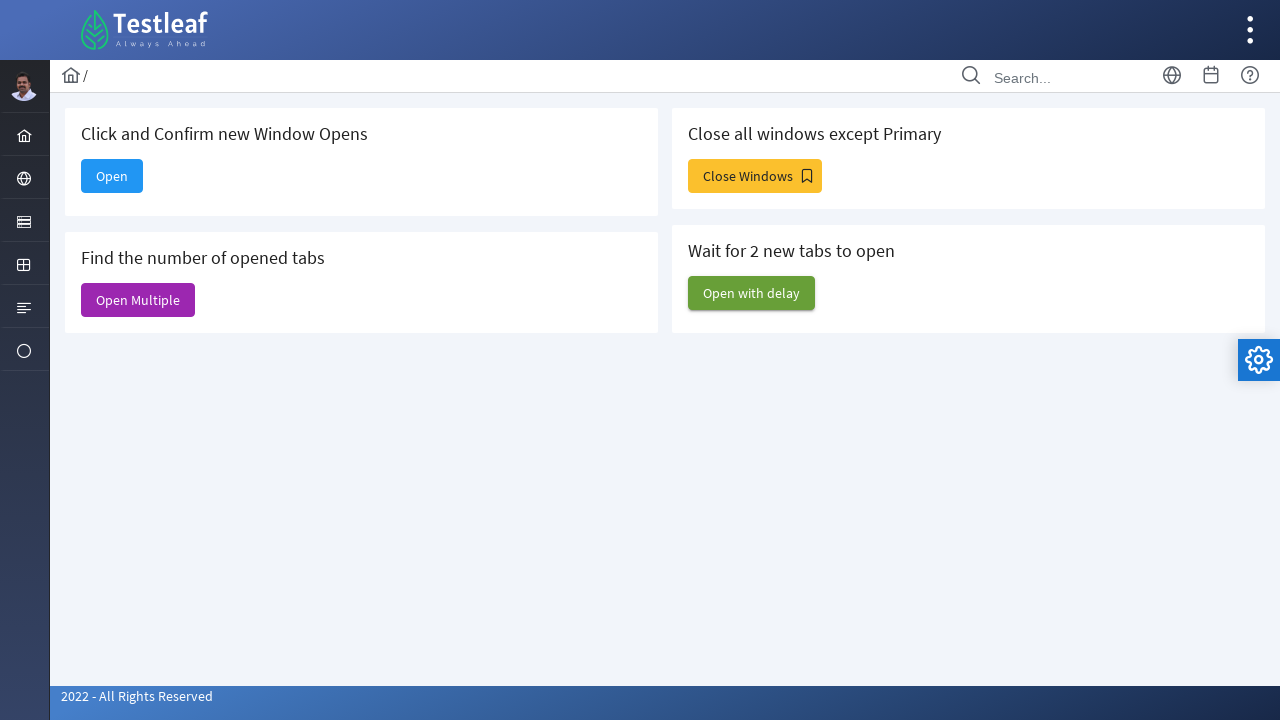

Waited 3 seconds for delayed windows to open
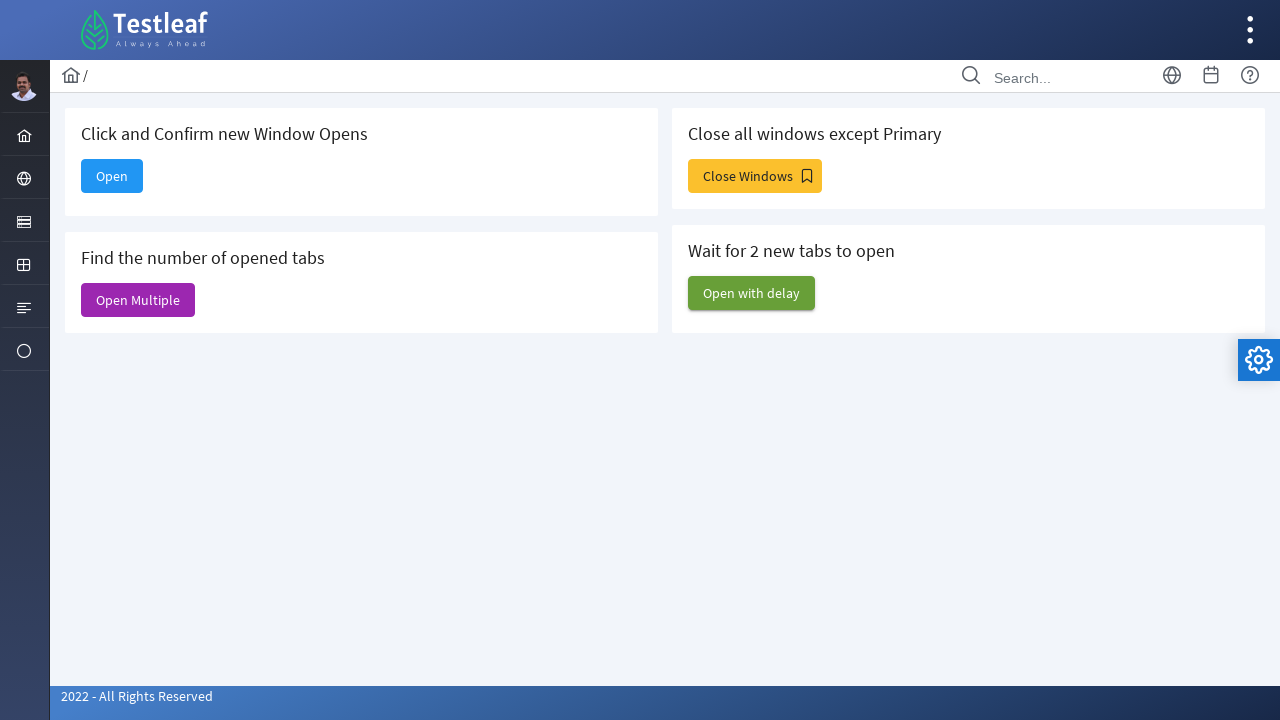

Retrieved all context pages after delay
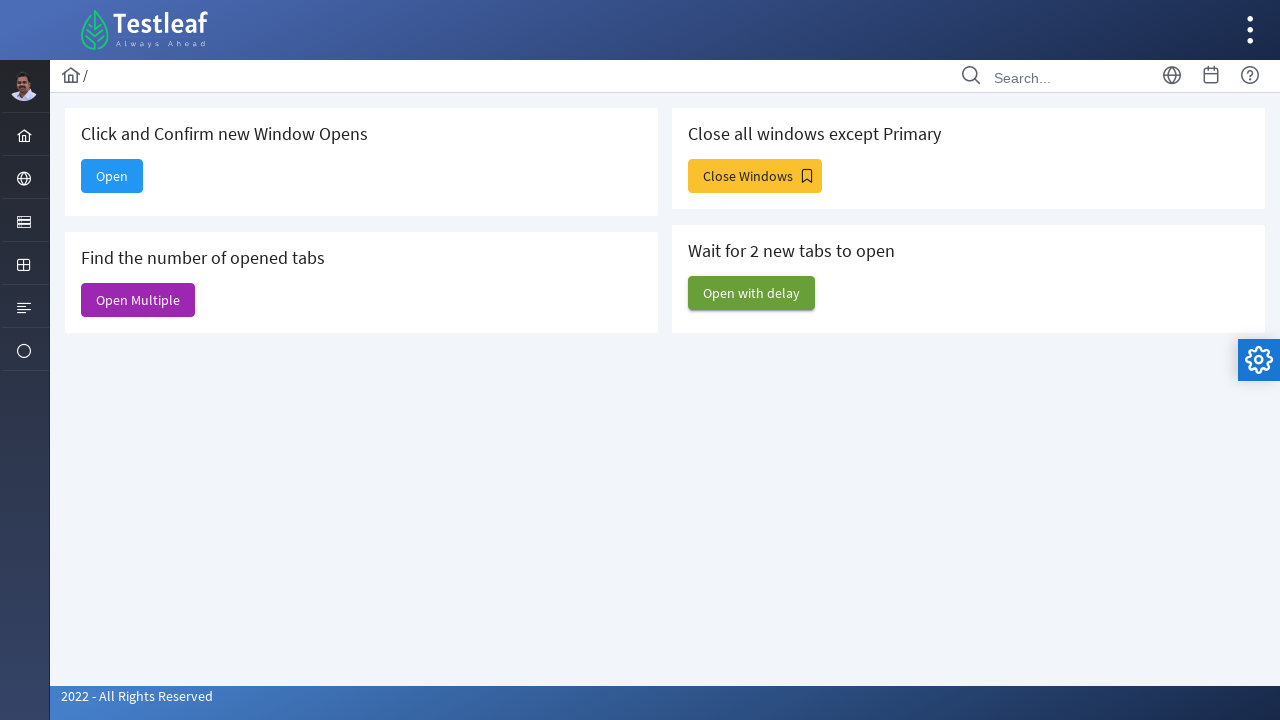

Closed delayed opened window
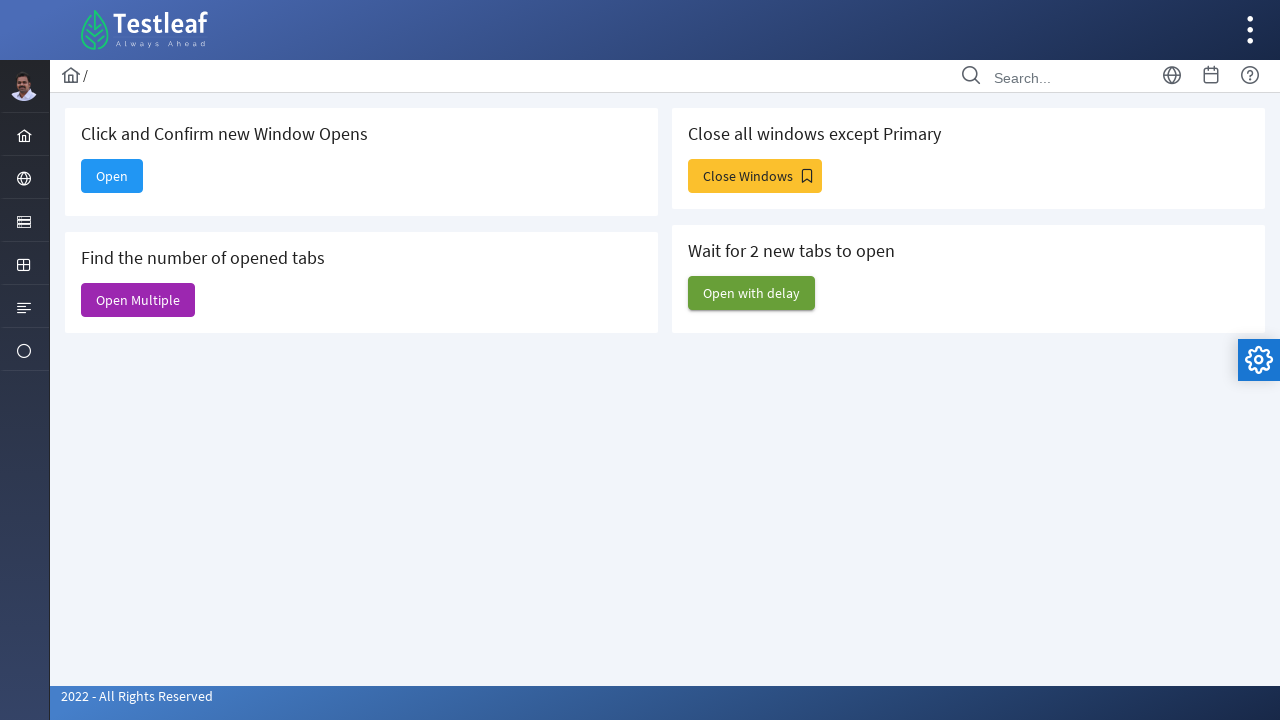

Retrieved updated context pages list
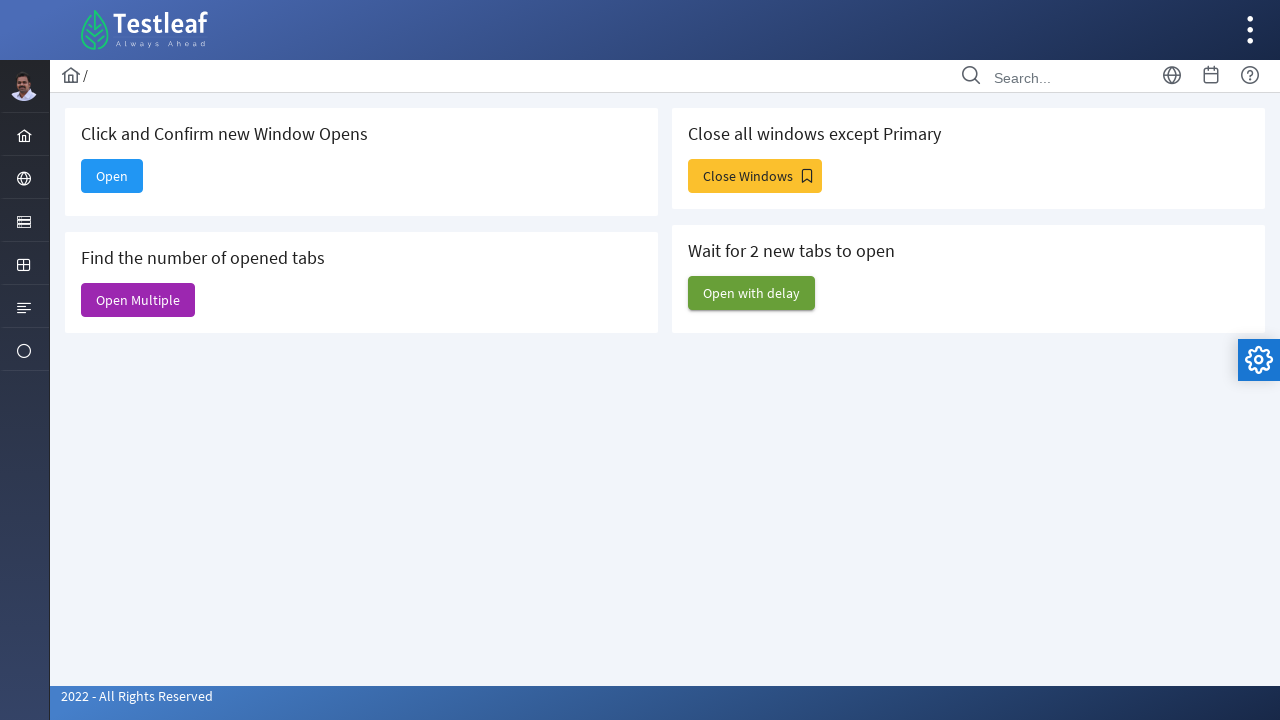

Closed delayed opened window
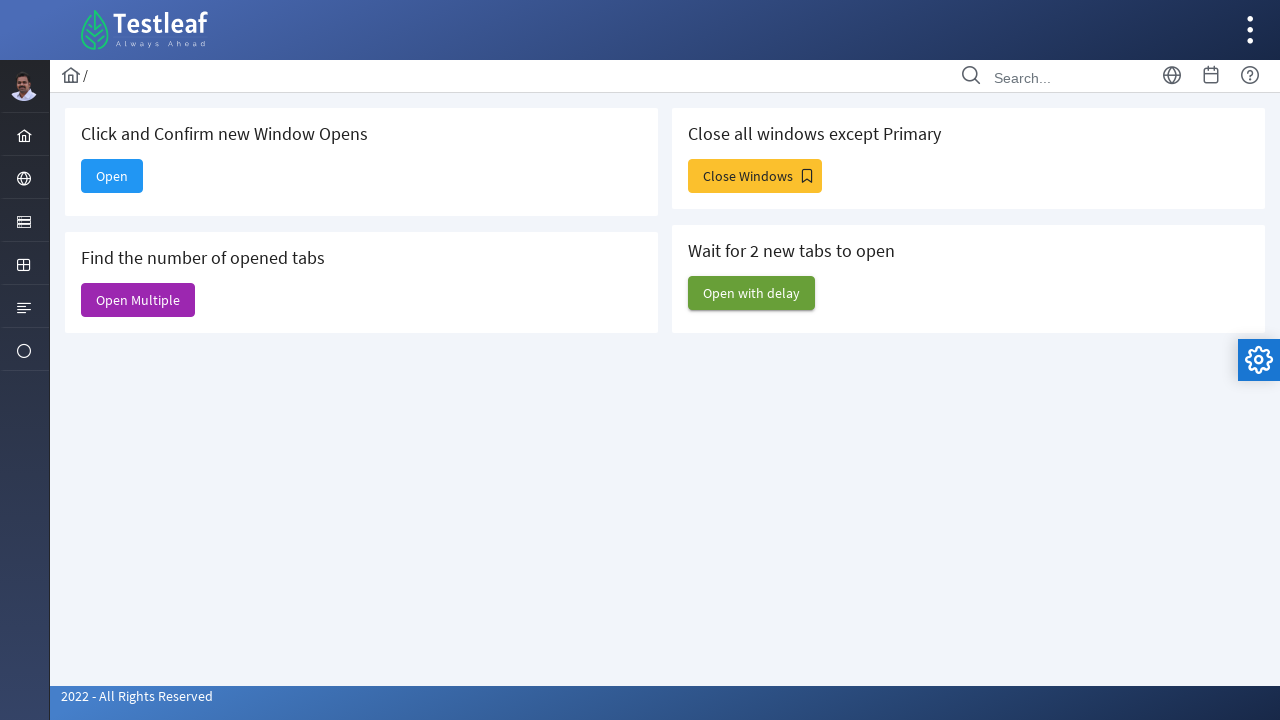

Retrieved updated context pages list
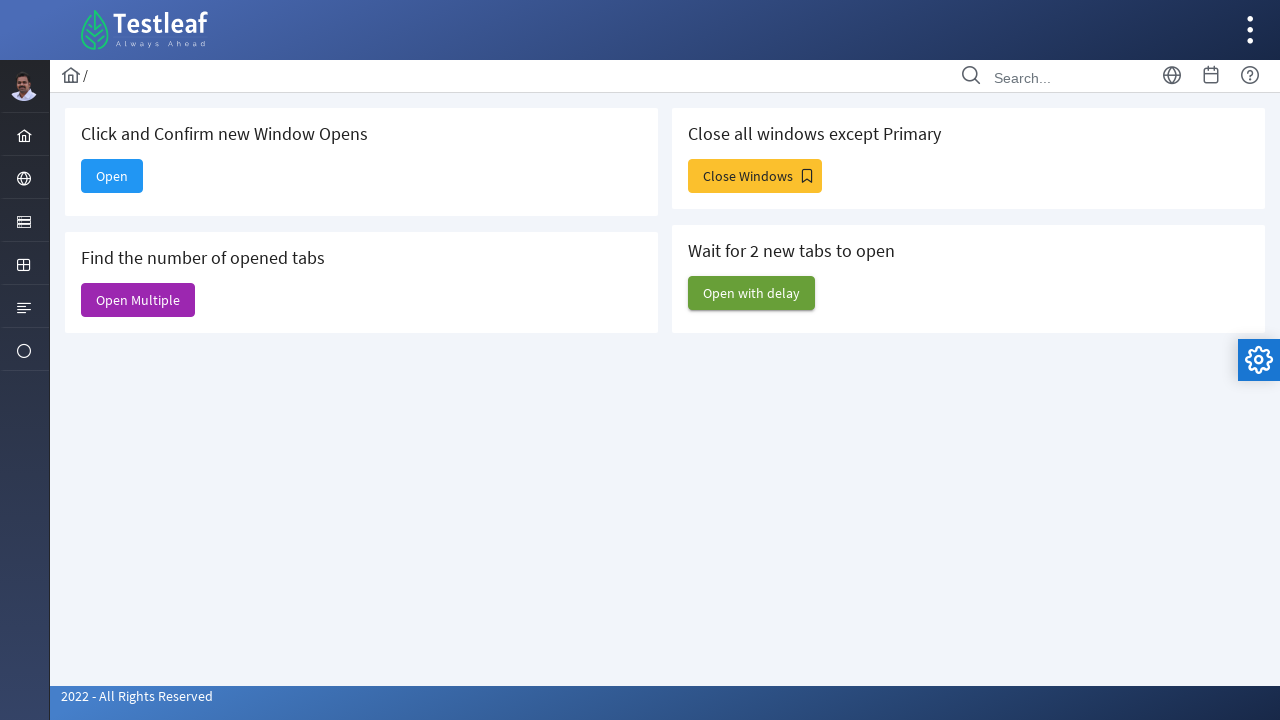

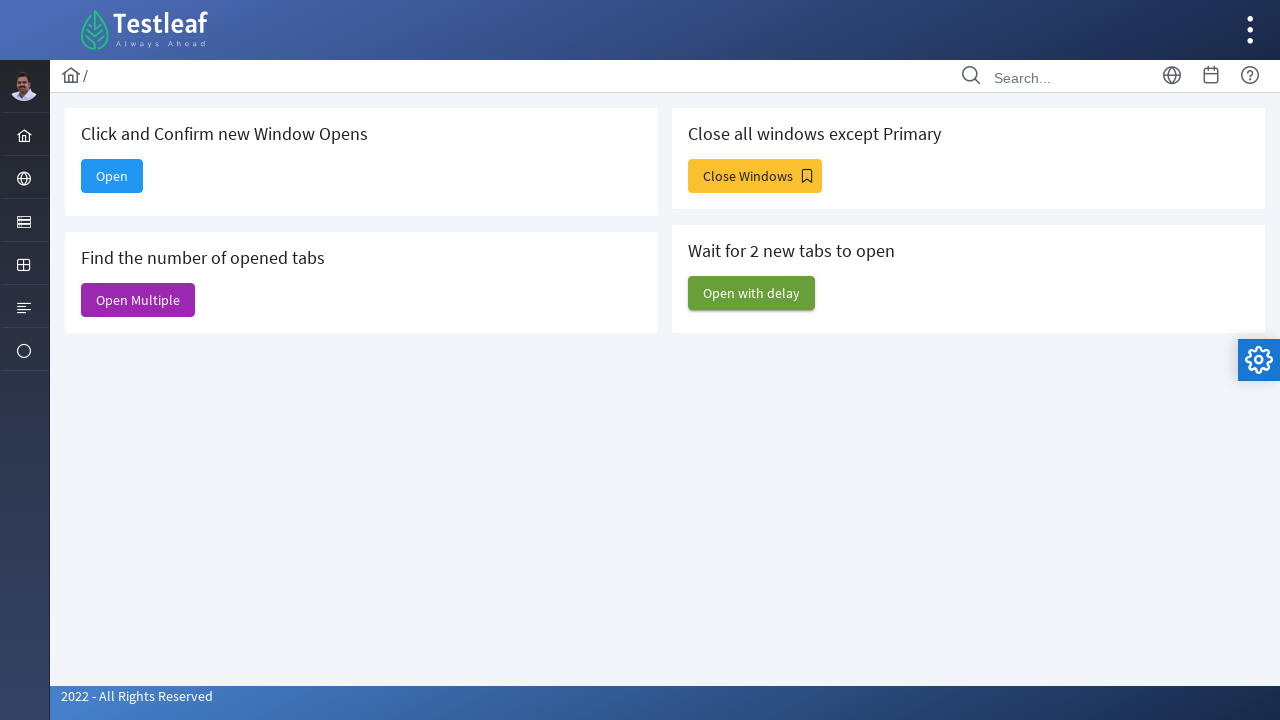